Tests autocomplete functionality by entering partial text in both multi-select and single-select autocomplete fields and selecting options

Starting URL: https://demoqa.com/auto-complete/

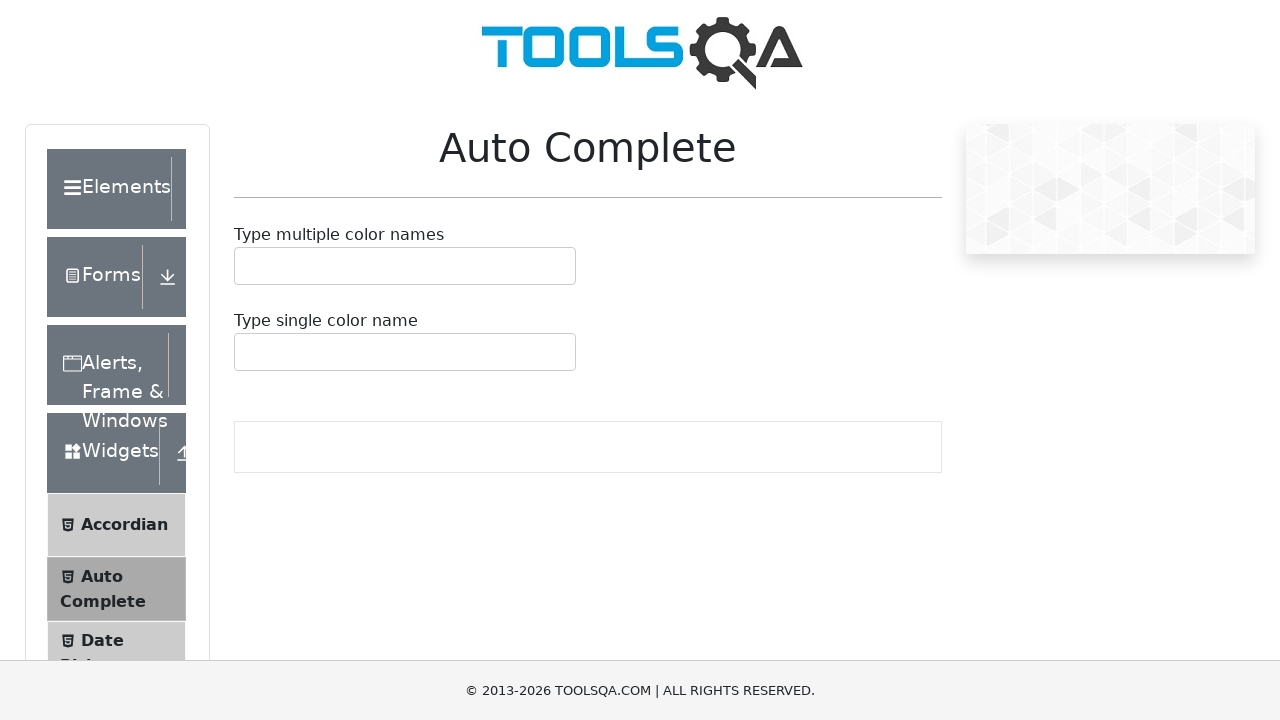

Clicked on multi-select autocomplete input field at (247, 266) on #autoCompleteMultipleInput
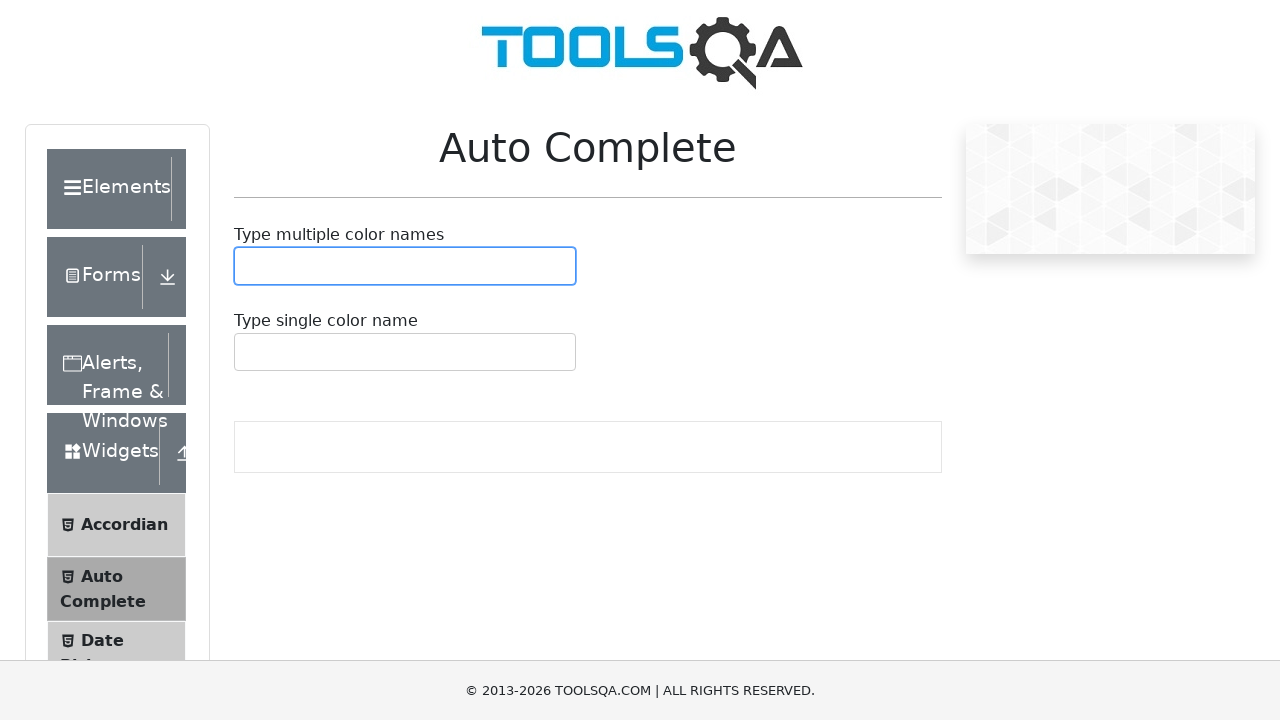

Filled multi-select field with 'Gre' on #autoCompleteMultipleInput
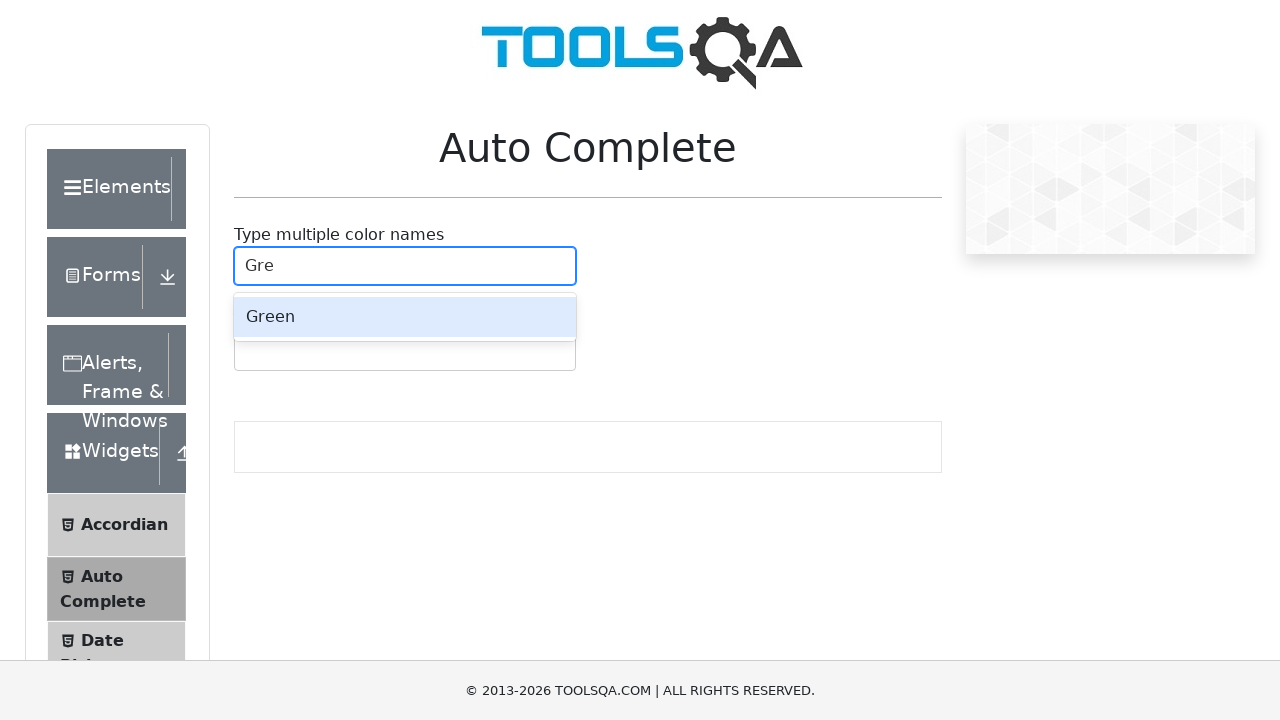

Pressed Enter to select first autocomplete option for 'Gre' on #autoCompleteMultipleInput
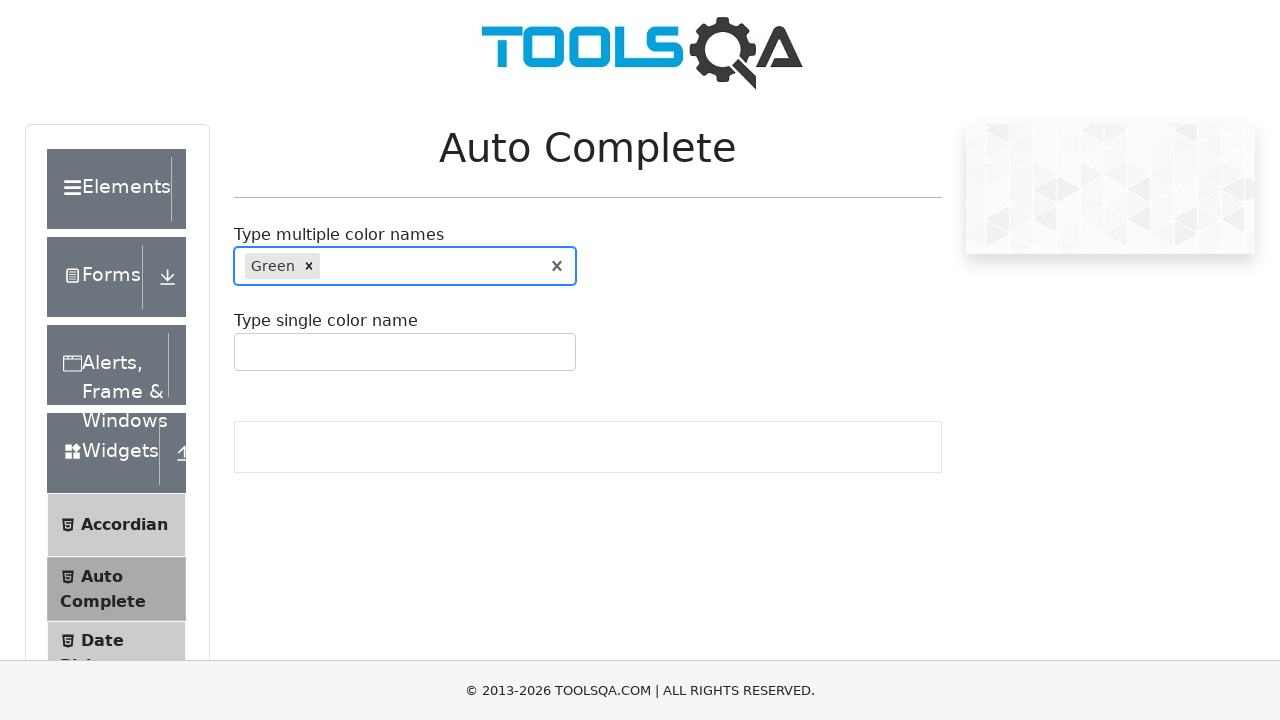

Filled multi-select field with 'Bl' on #autoCompleteMultipleInput
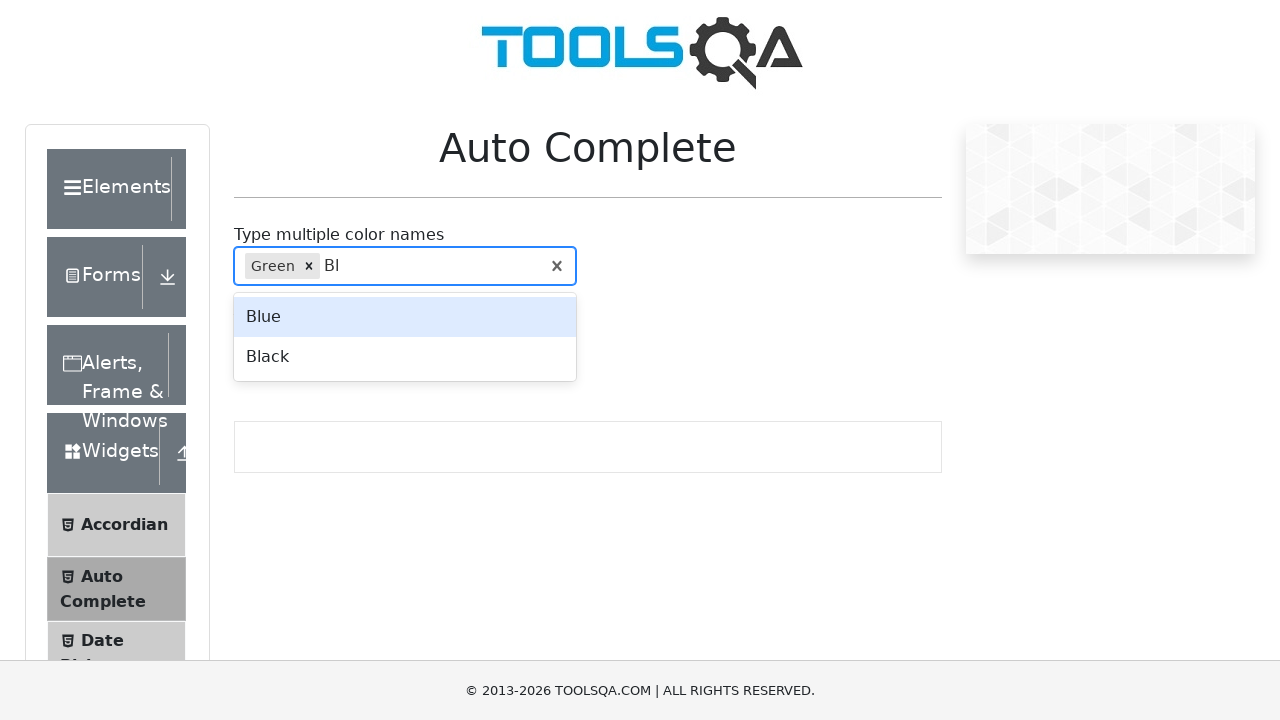

Pressed Enter to select autocomplete option for 'Bl' on #autoCompleteMultipleInput
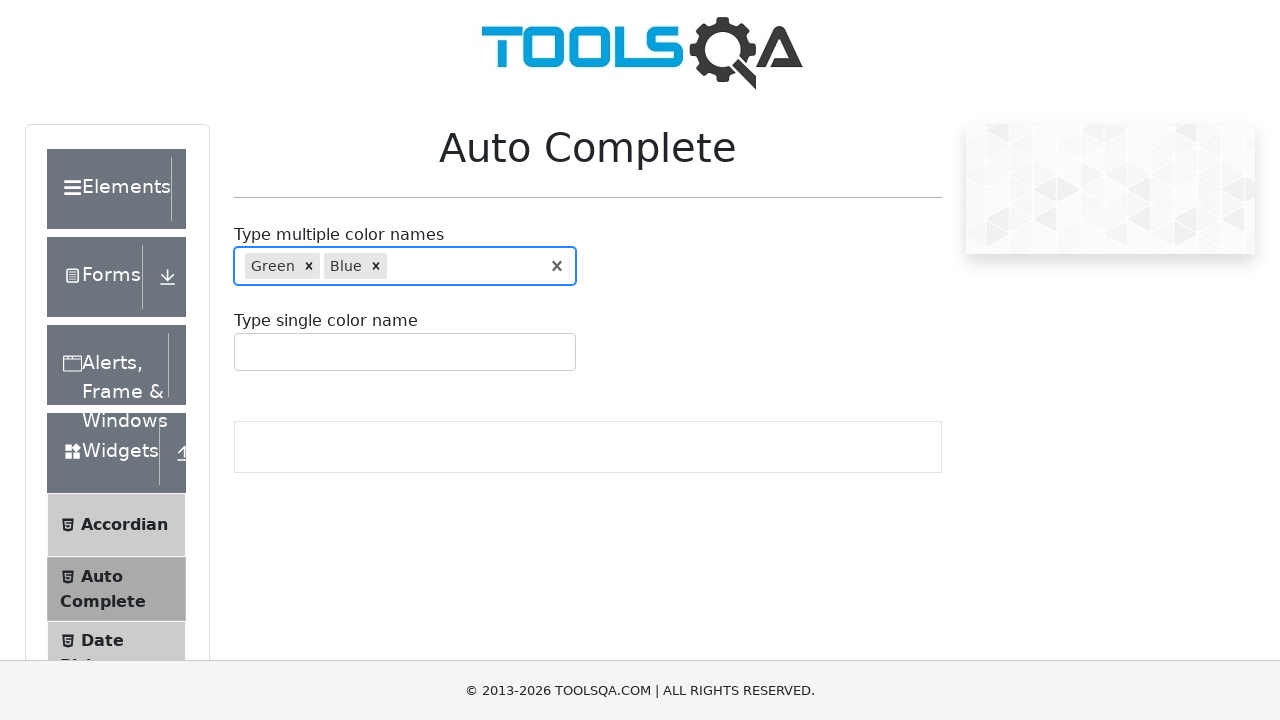

Filled single-select field with 'Gre' on #autoCompleteSingleInput
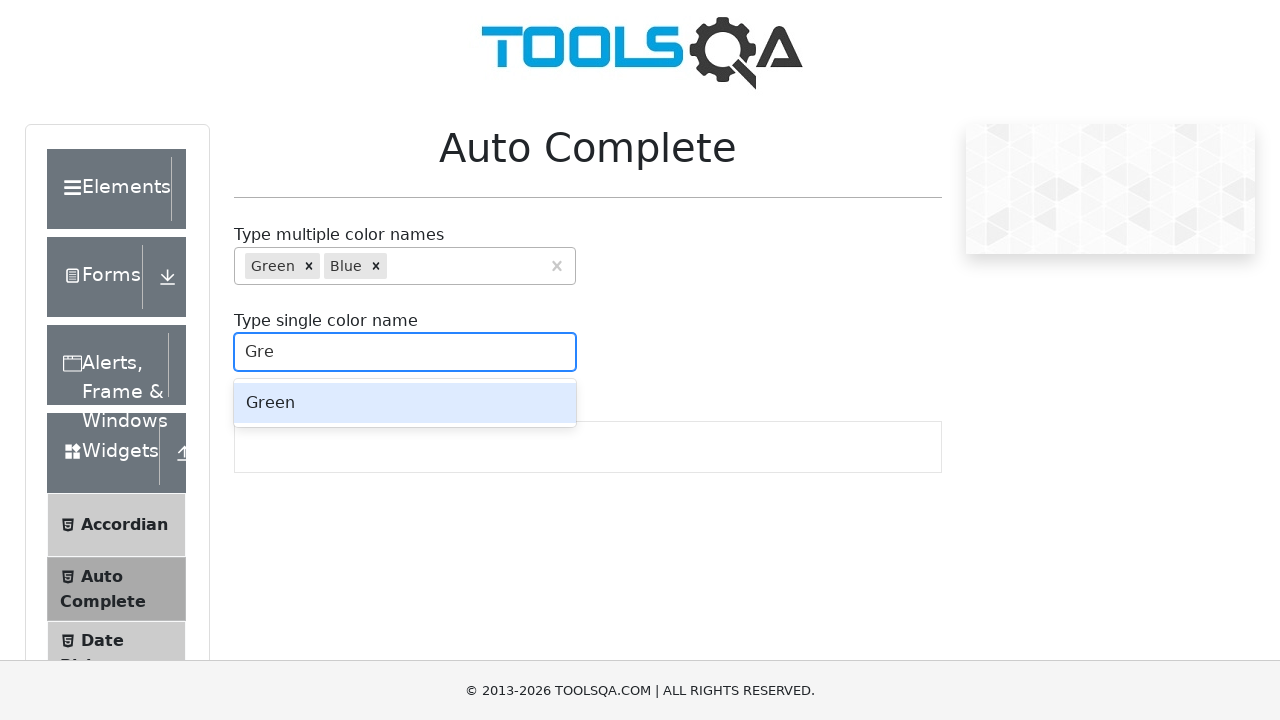

Pressed Enter to select autocomplete option for 'Gre' in single-select field on #autoCompleteSingleInput
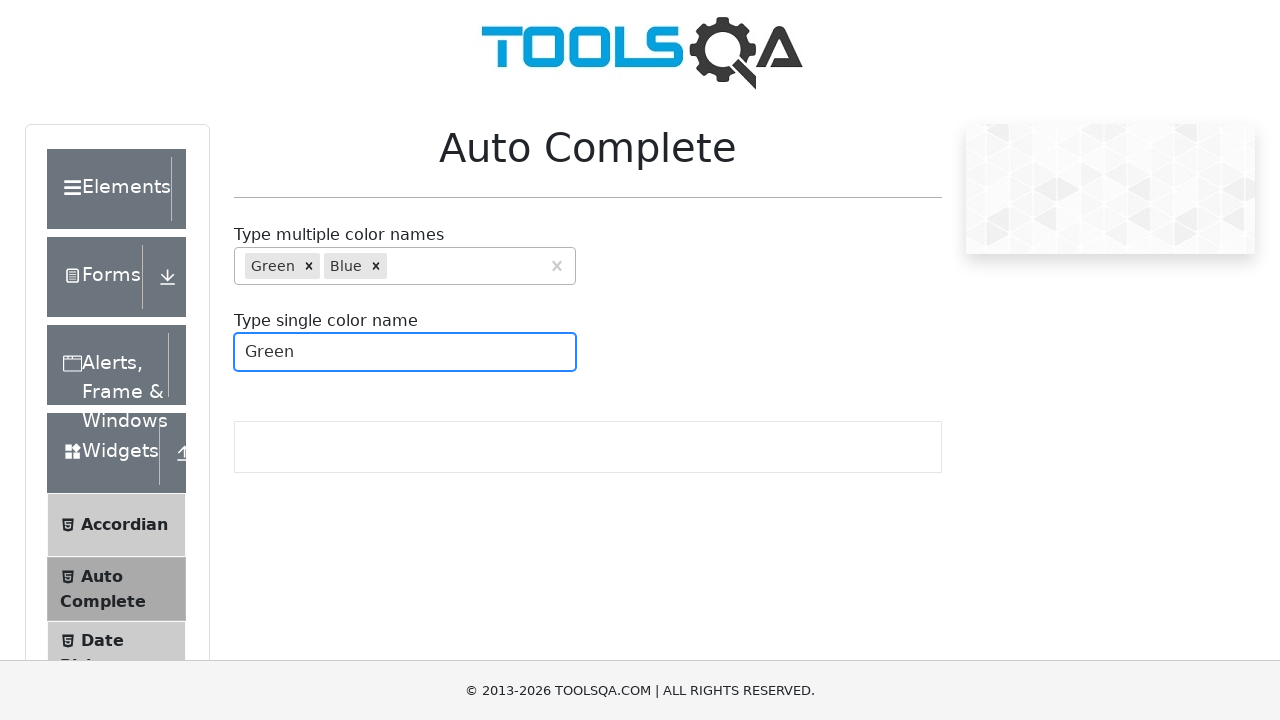

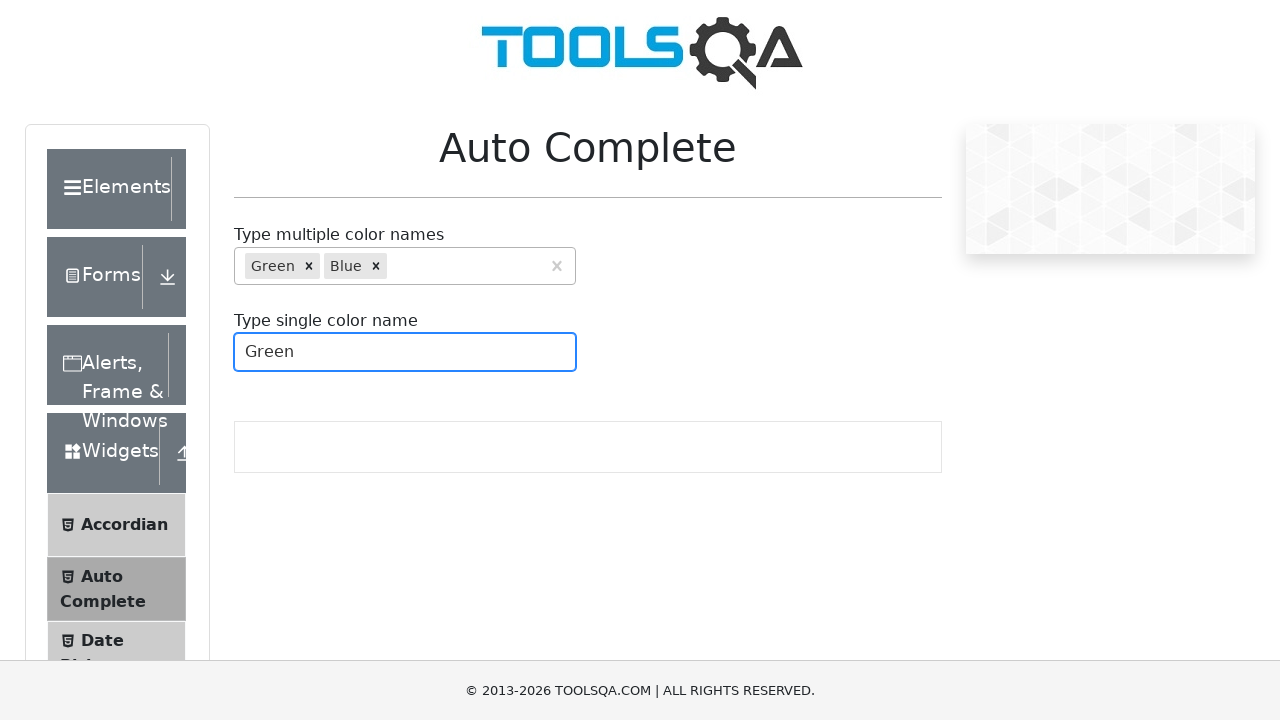